Tests the contact form functionality by filling in name, email, and subject fields, then submitting and verifying the success message

Starting URL: https://alchemy.hguy.co/lms/

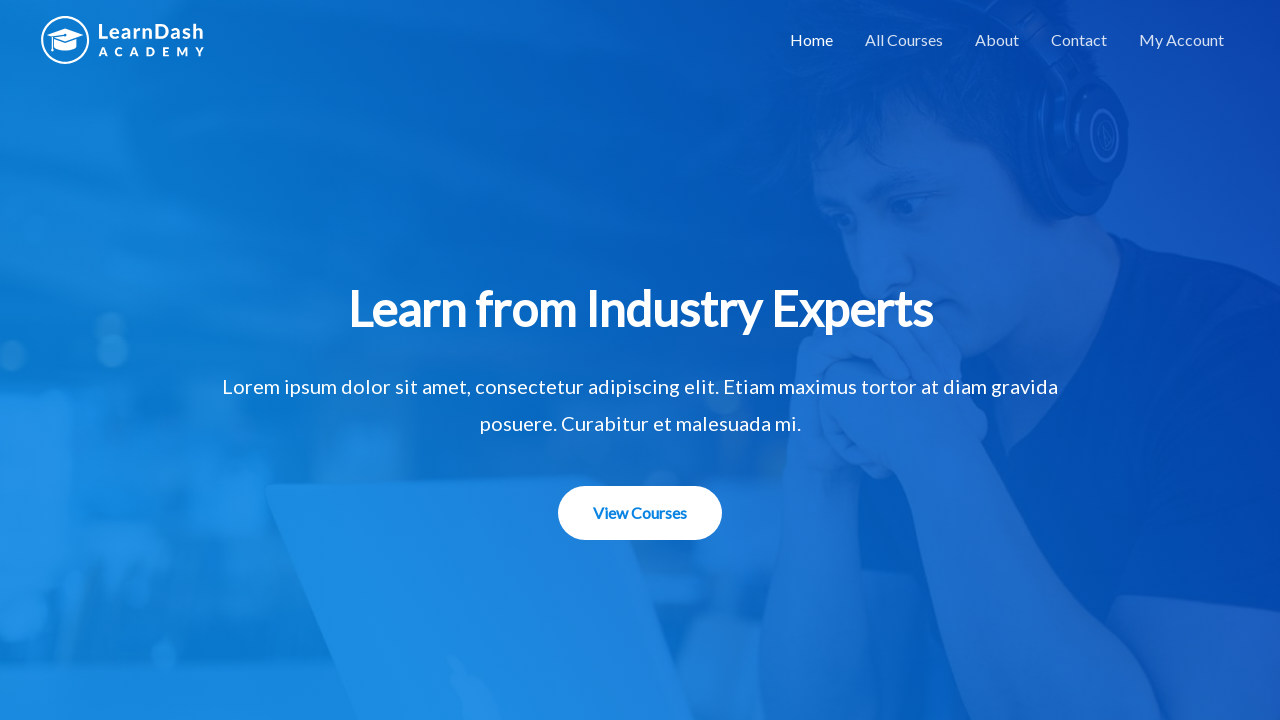

Clicked on Contact link at (1079, 40) on xpath=//a[contains(text(),'Contact')]
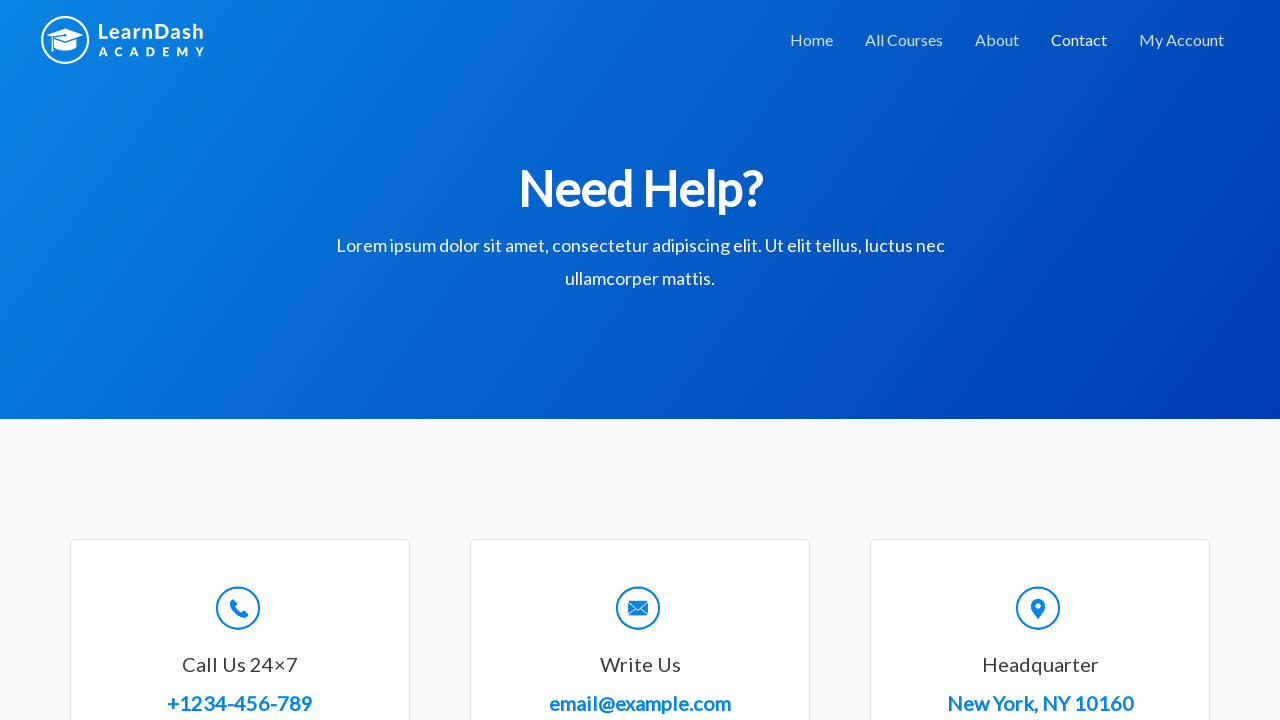

Filled in name field with 'Reshma' on #wpforms-8-field_0
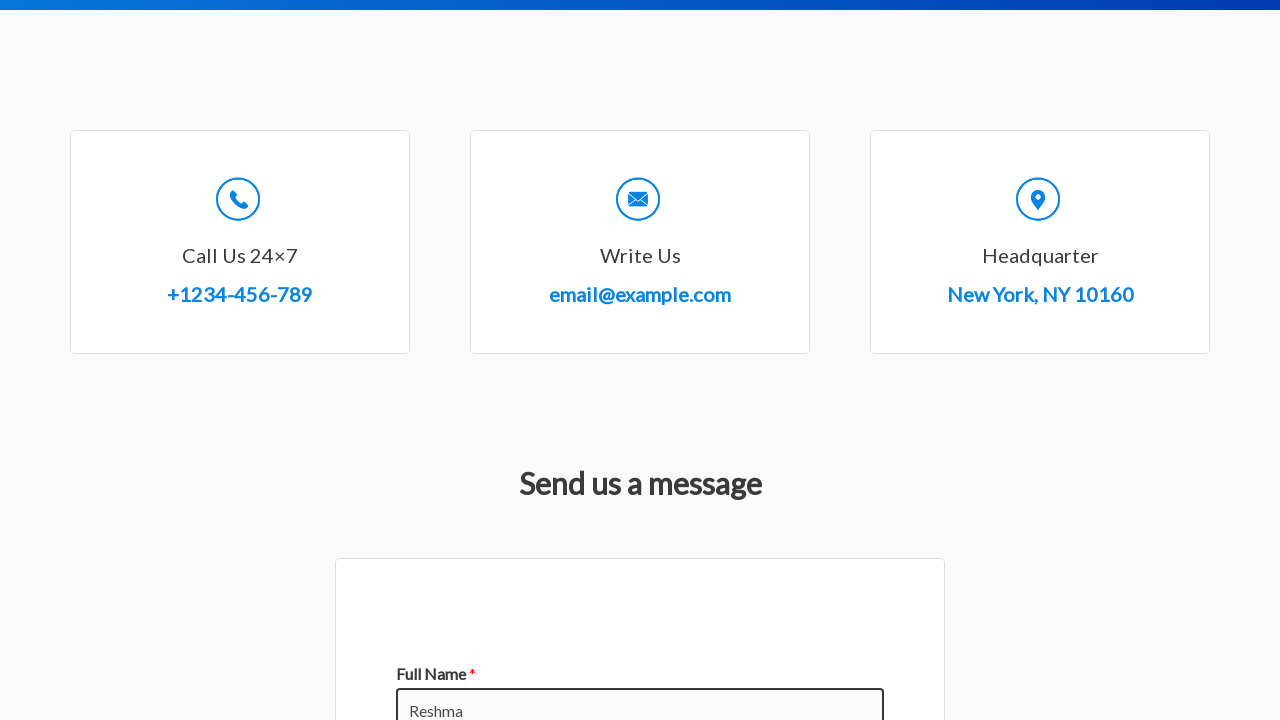

Filled in email field with 'test@gmail.com' on #wpforms-8-field_1
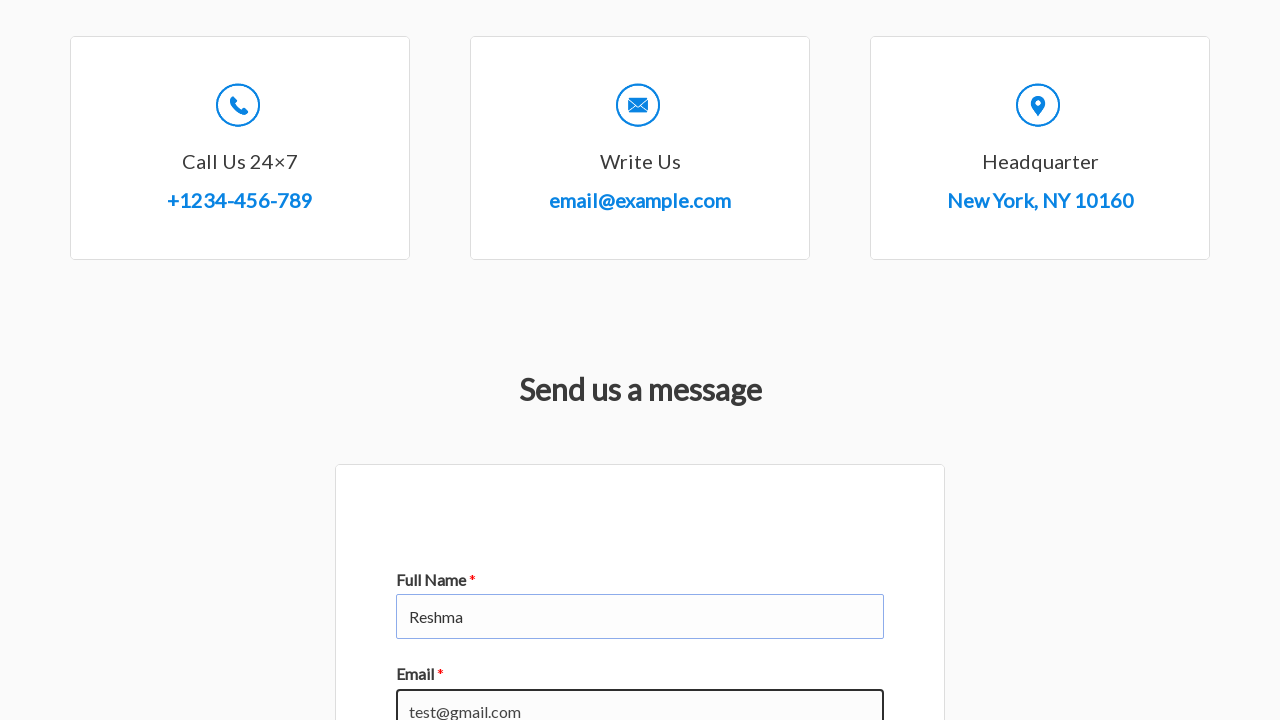

Filled in subject field with 'test' on #wpforms-8-field_2
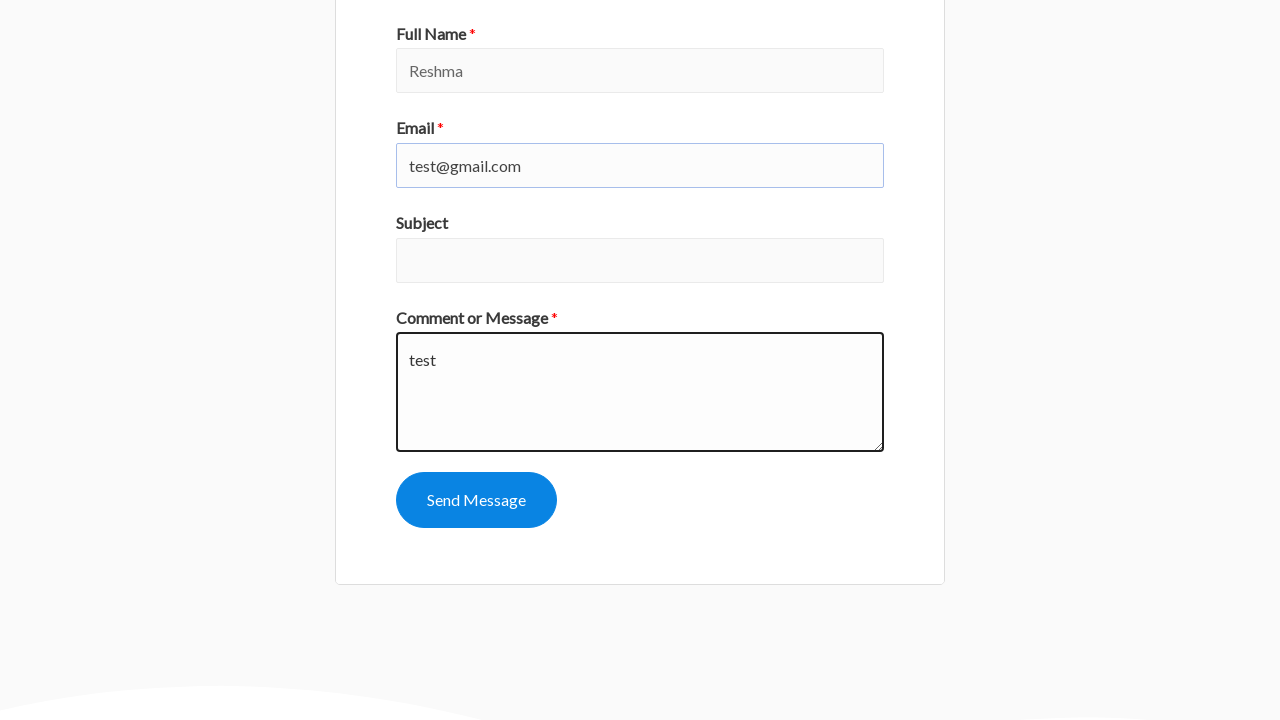

Clicked submit button to send contact form at (476, 500) on #wpforms-submit-8
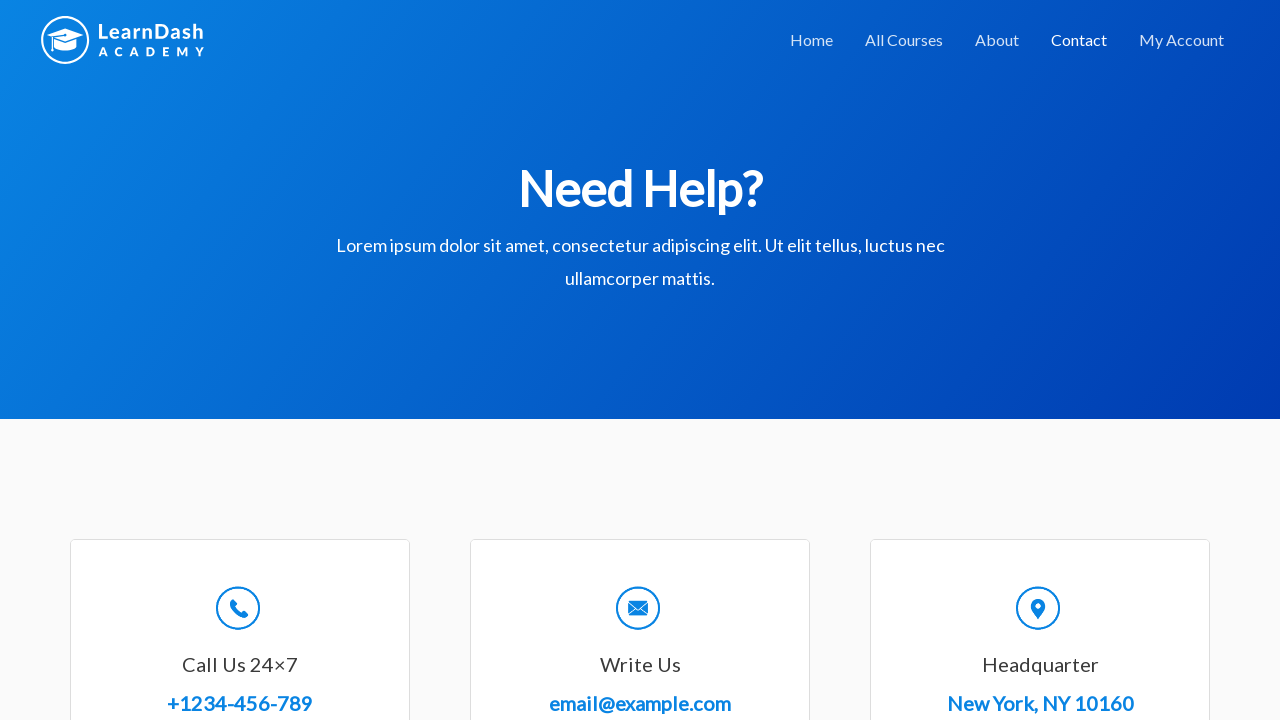

Success message appeared after form submission
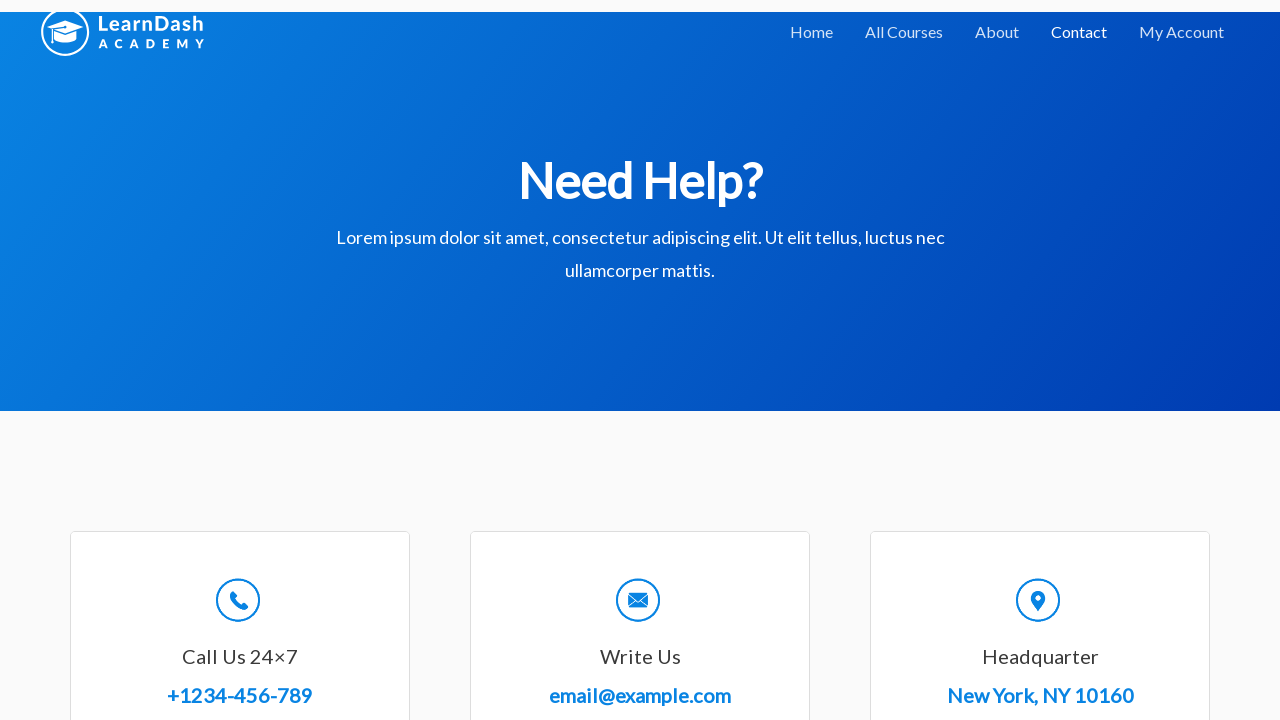

Verified success message text matches expected content
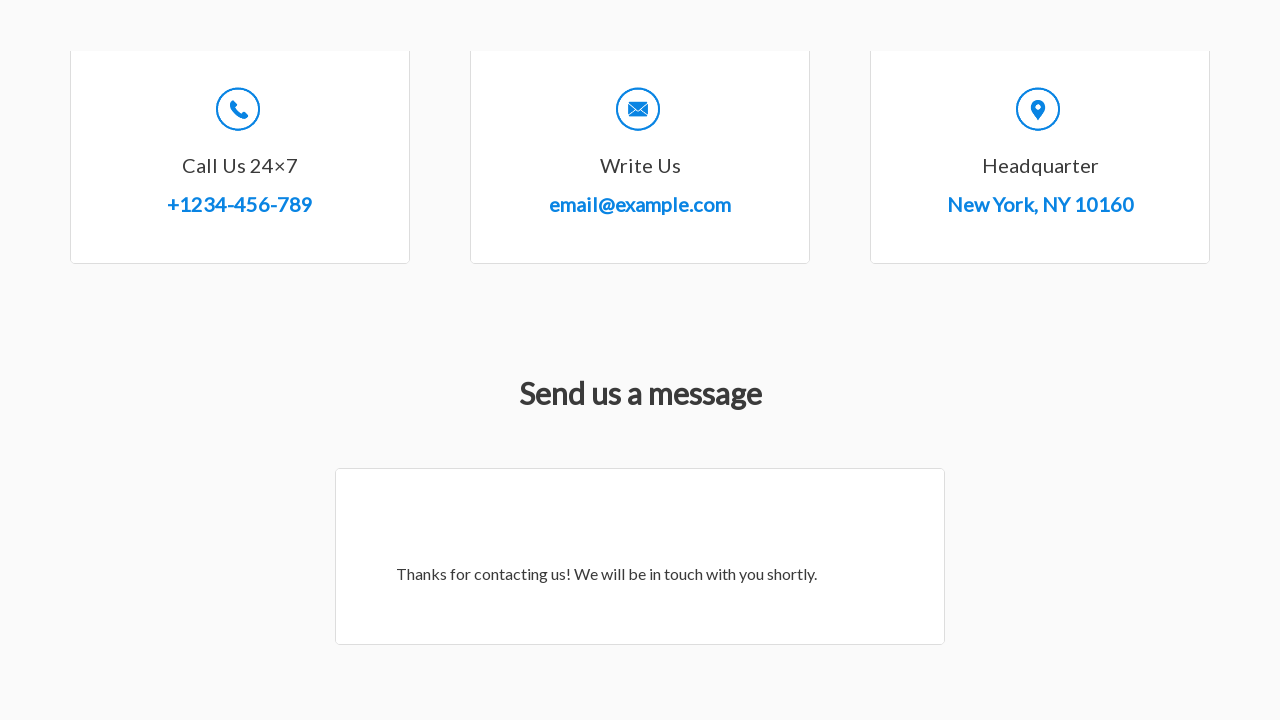

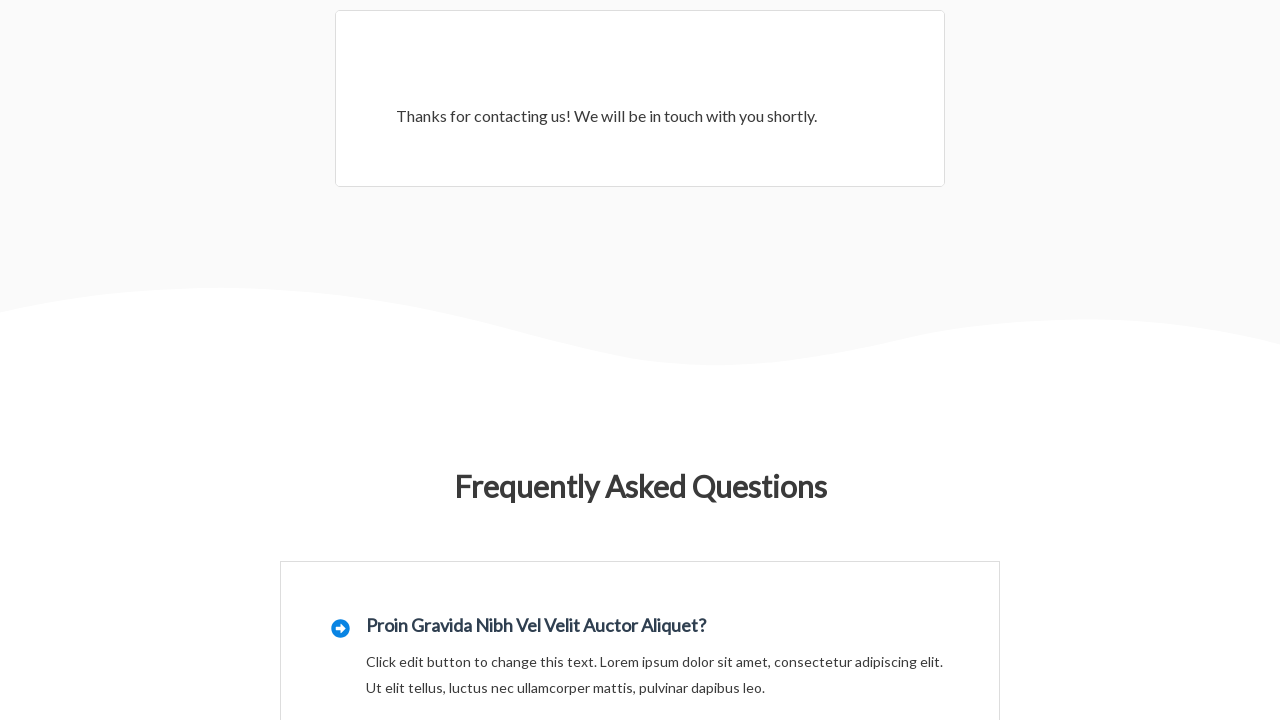